Tests the back button functionality on a hotel room details page by clicking "More Info" on a room, then clicking the back button and verifying navigation returns to the rooms page

Starting URL: https://ancabota09.wixsite.com/intern/rooms

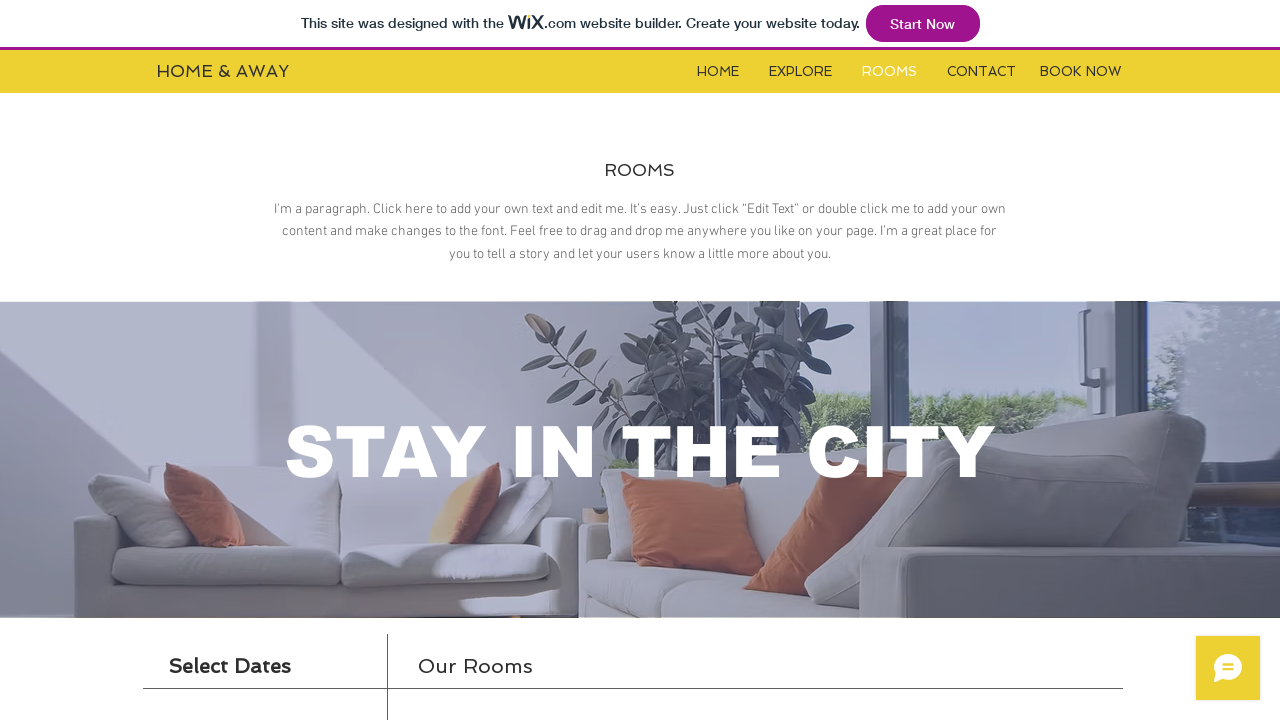

Located booking iframe element
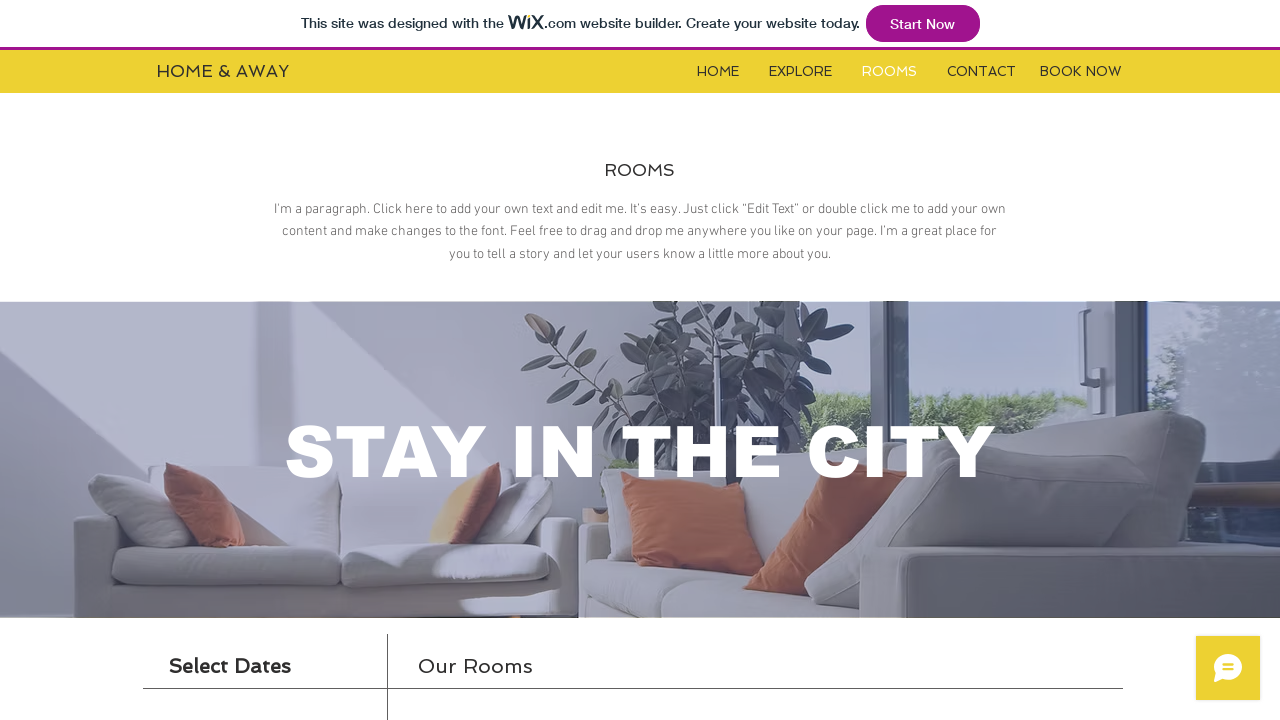

Switched to booking iframe
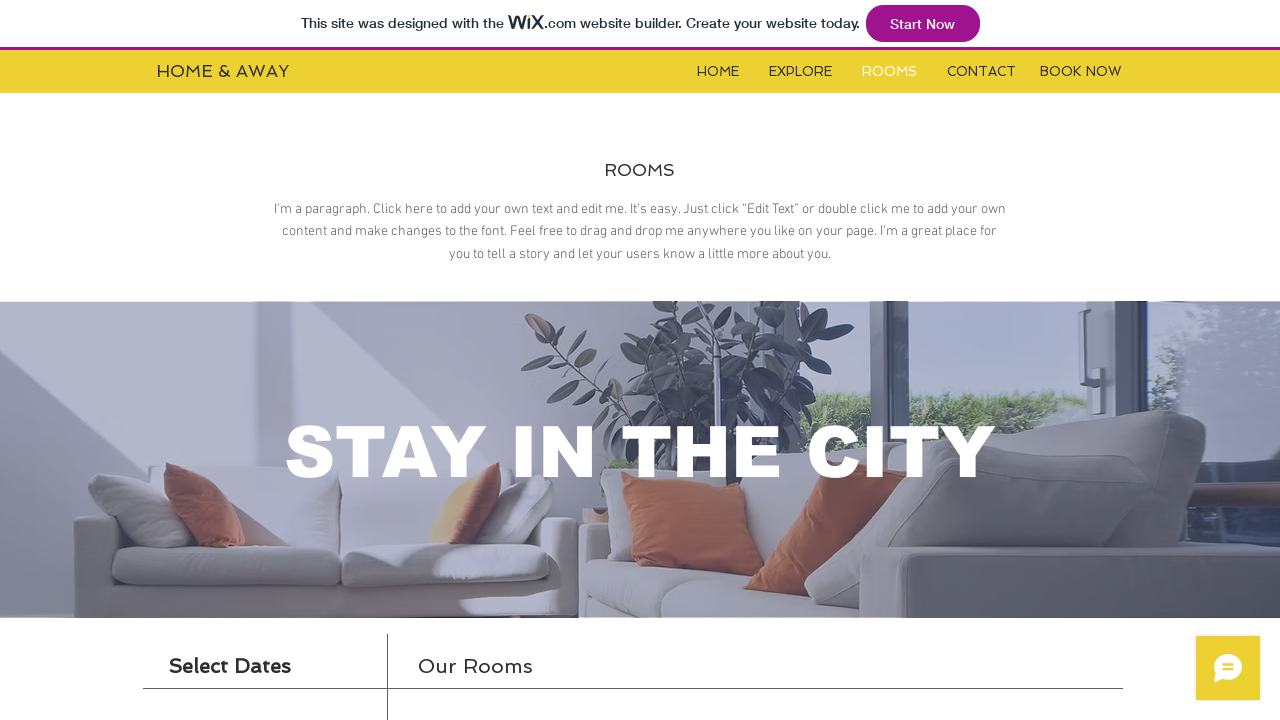

Clicked 'More Info' button on first room at (1034, 360) on #i6klgqap_0 > iframe >> internal:control=enter-frame >> #content > div > div.con
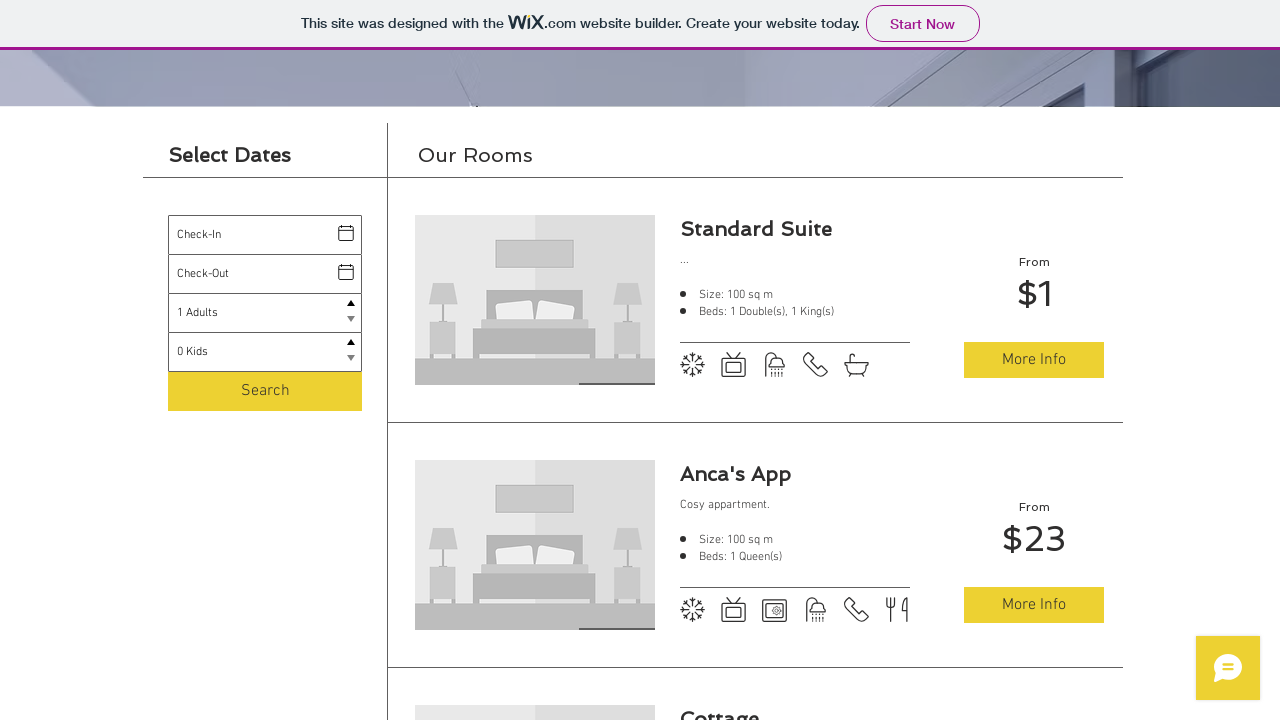

Room details page loaded and back button became visible
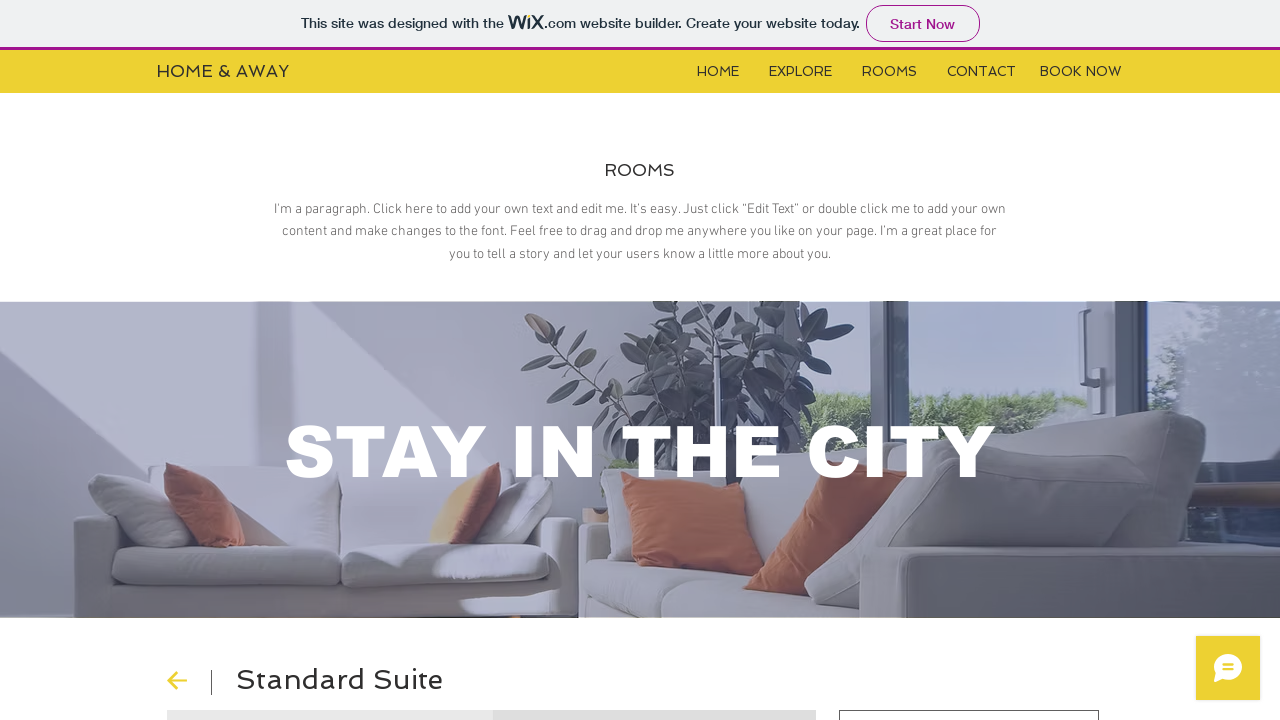

Clicked back button on room details page at (190, 683) on #i6klgqap_0 > iframe >> internal:control=enter-frame >> button.room-back
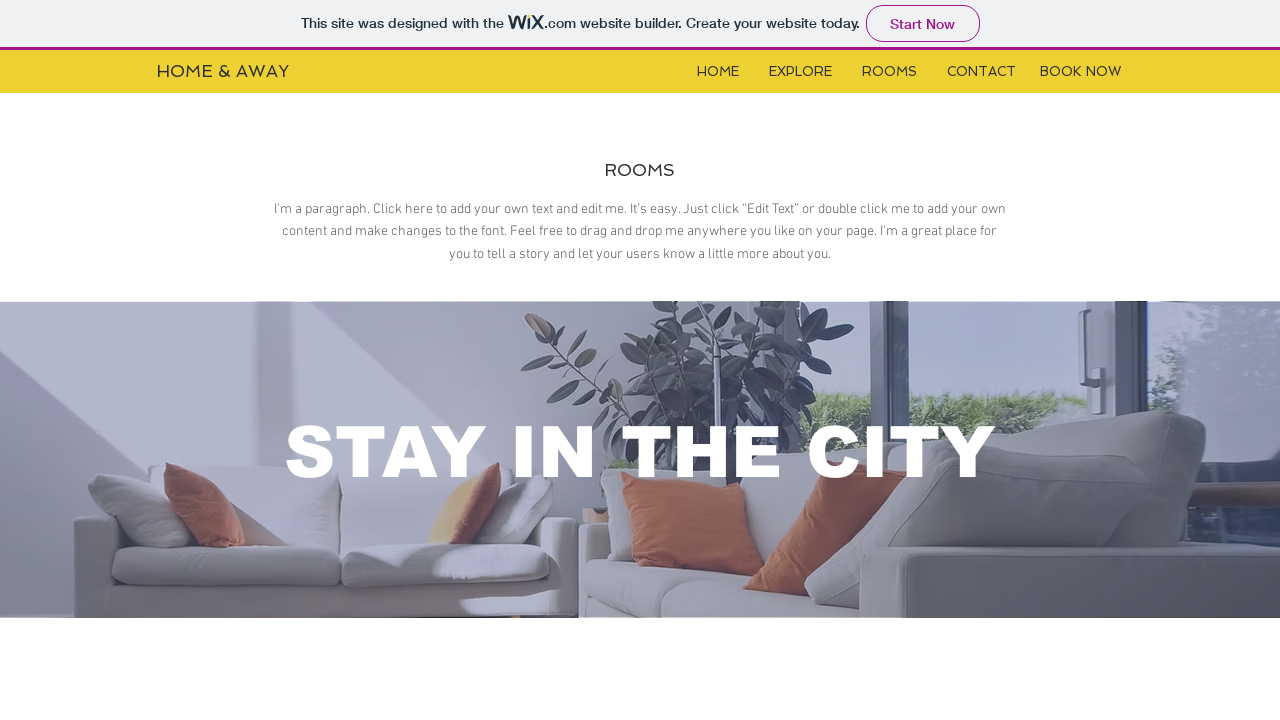

Navigation confirmed - URL contains '/rooms'
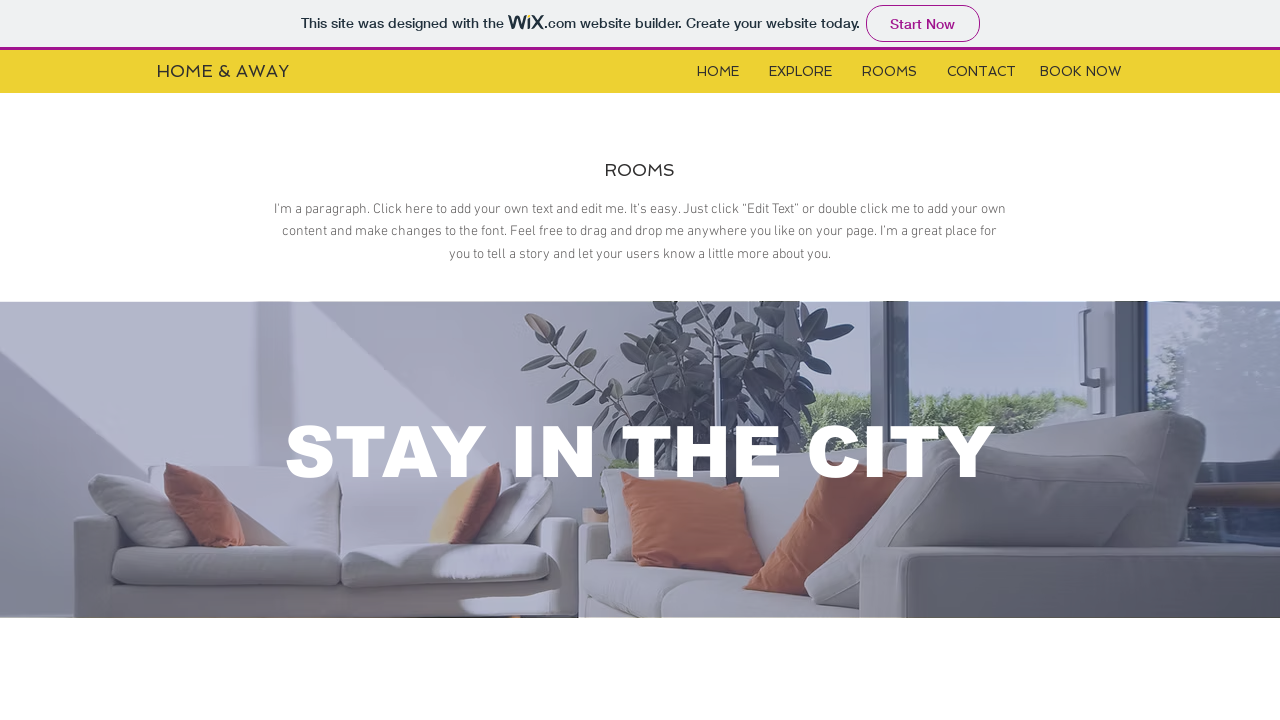

Rooms page content loaded successfully
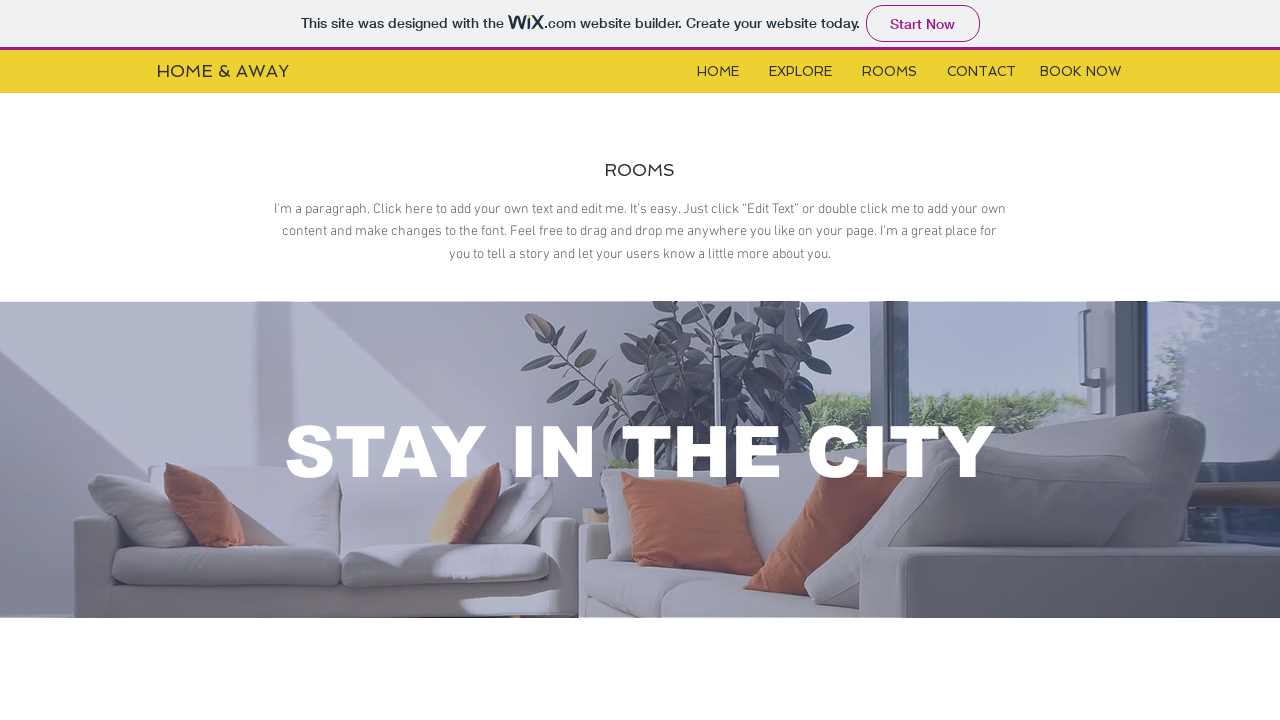

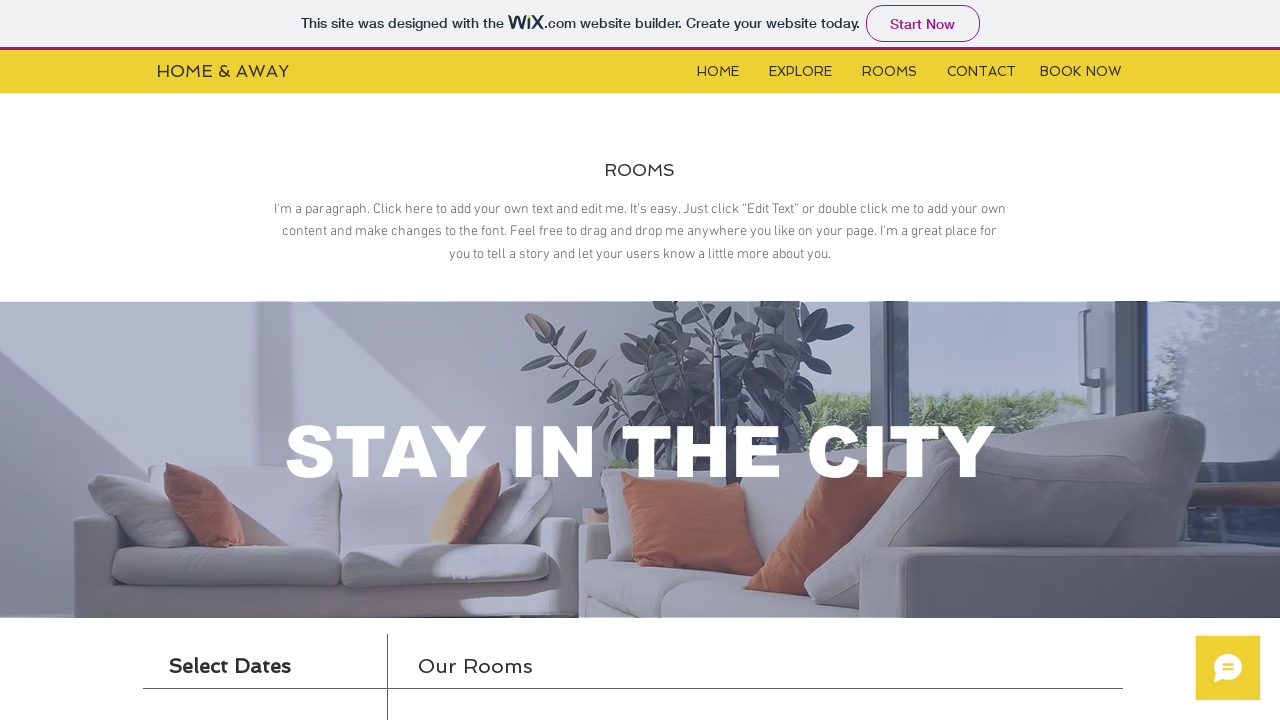